Navigates to the TestNG Maven documentation page and maximizes the browser window to verify the page loads correctly.

Starting URL: http://testng.org/doc/maven.html

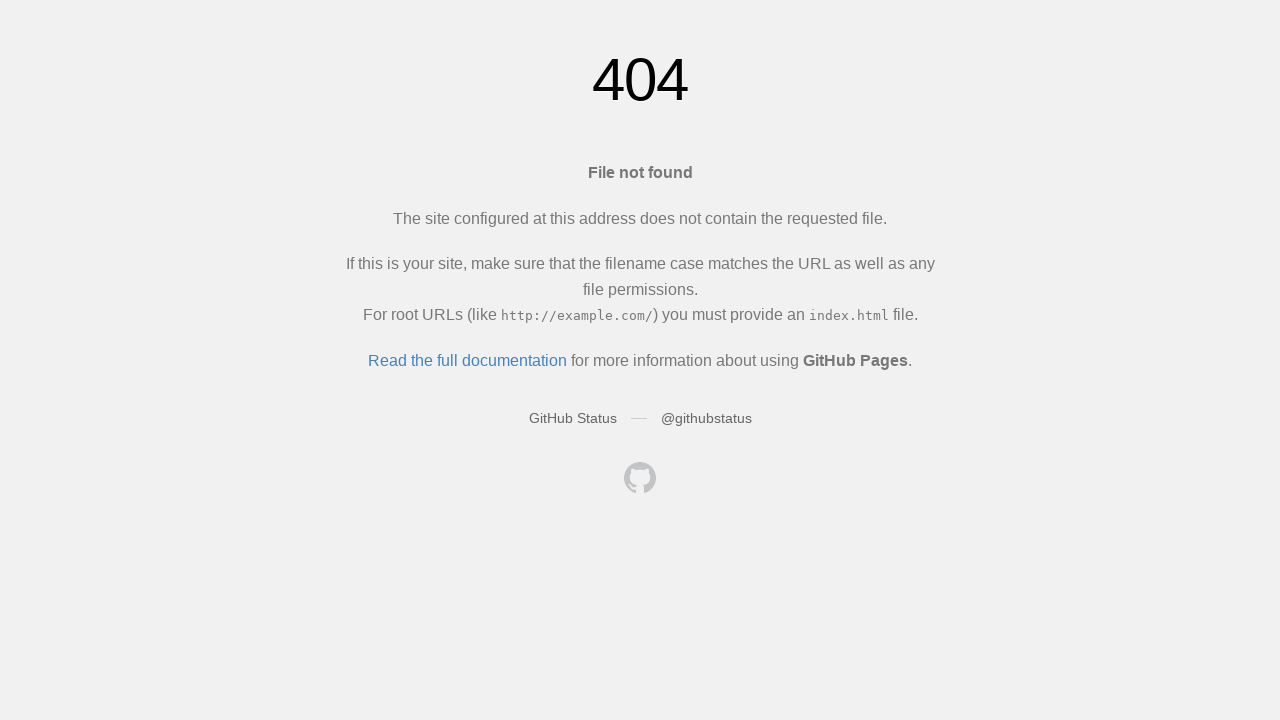

Navigated to TestNG Maven documentation page
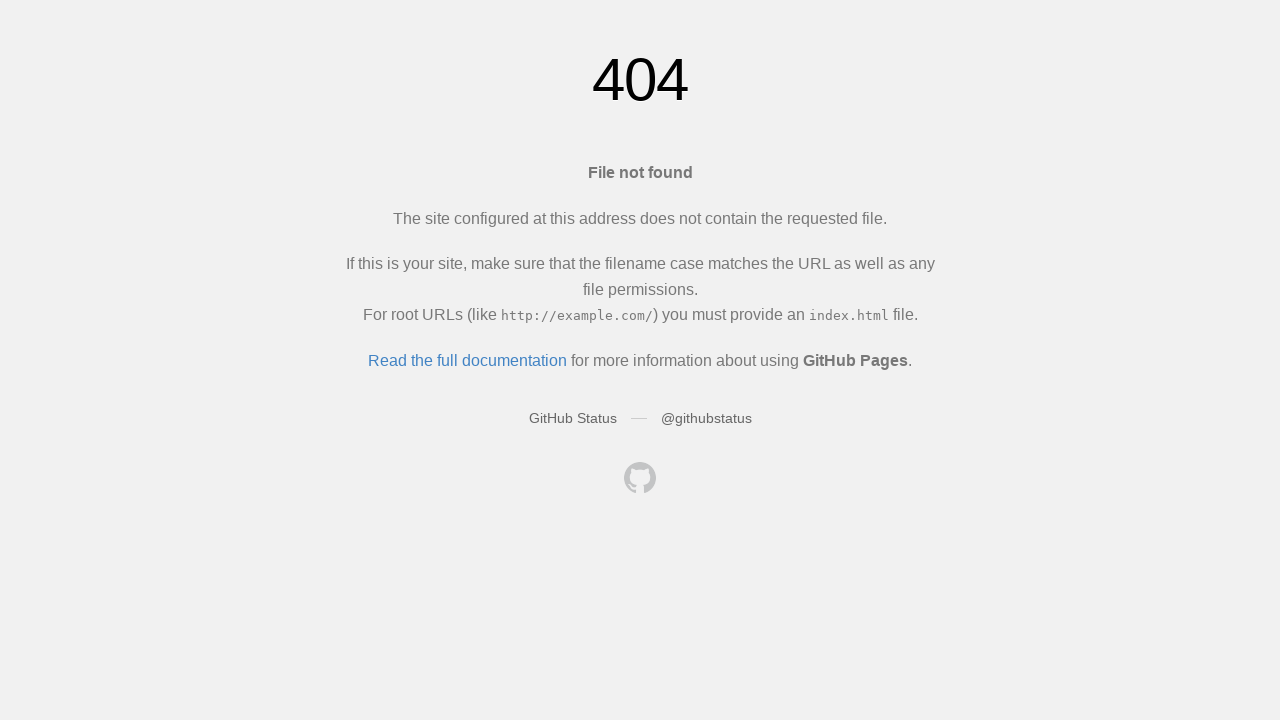

Maximized browser window to 1920x1080
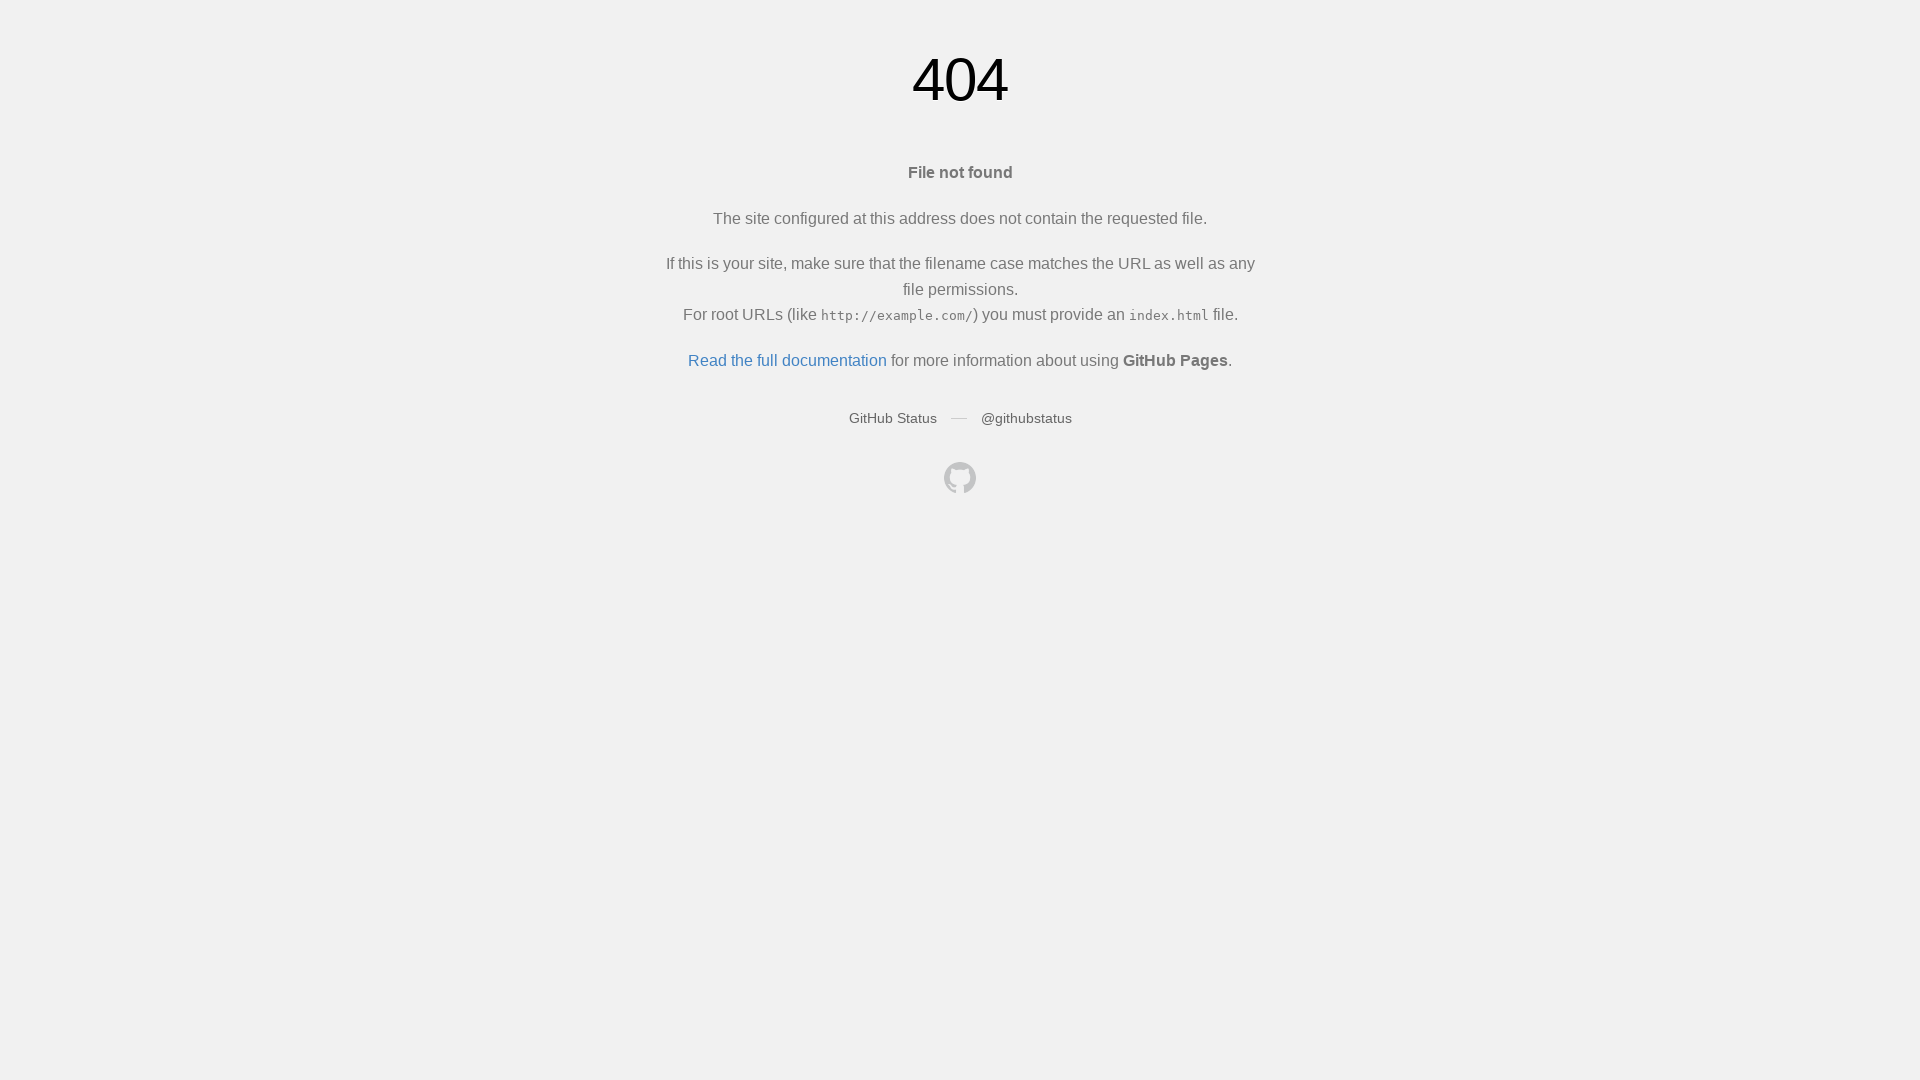

Verified page loaded correctly - DOM content ready
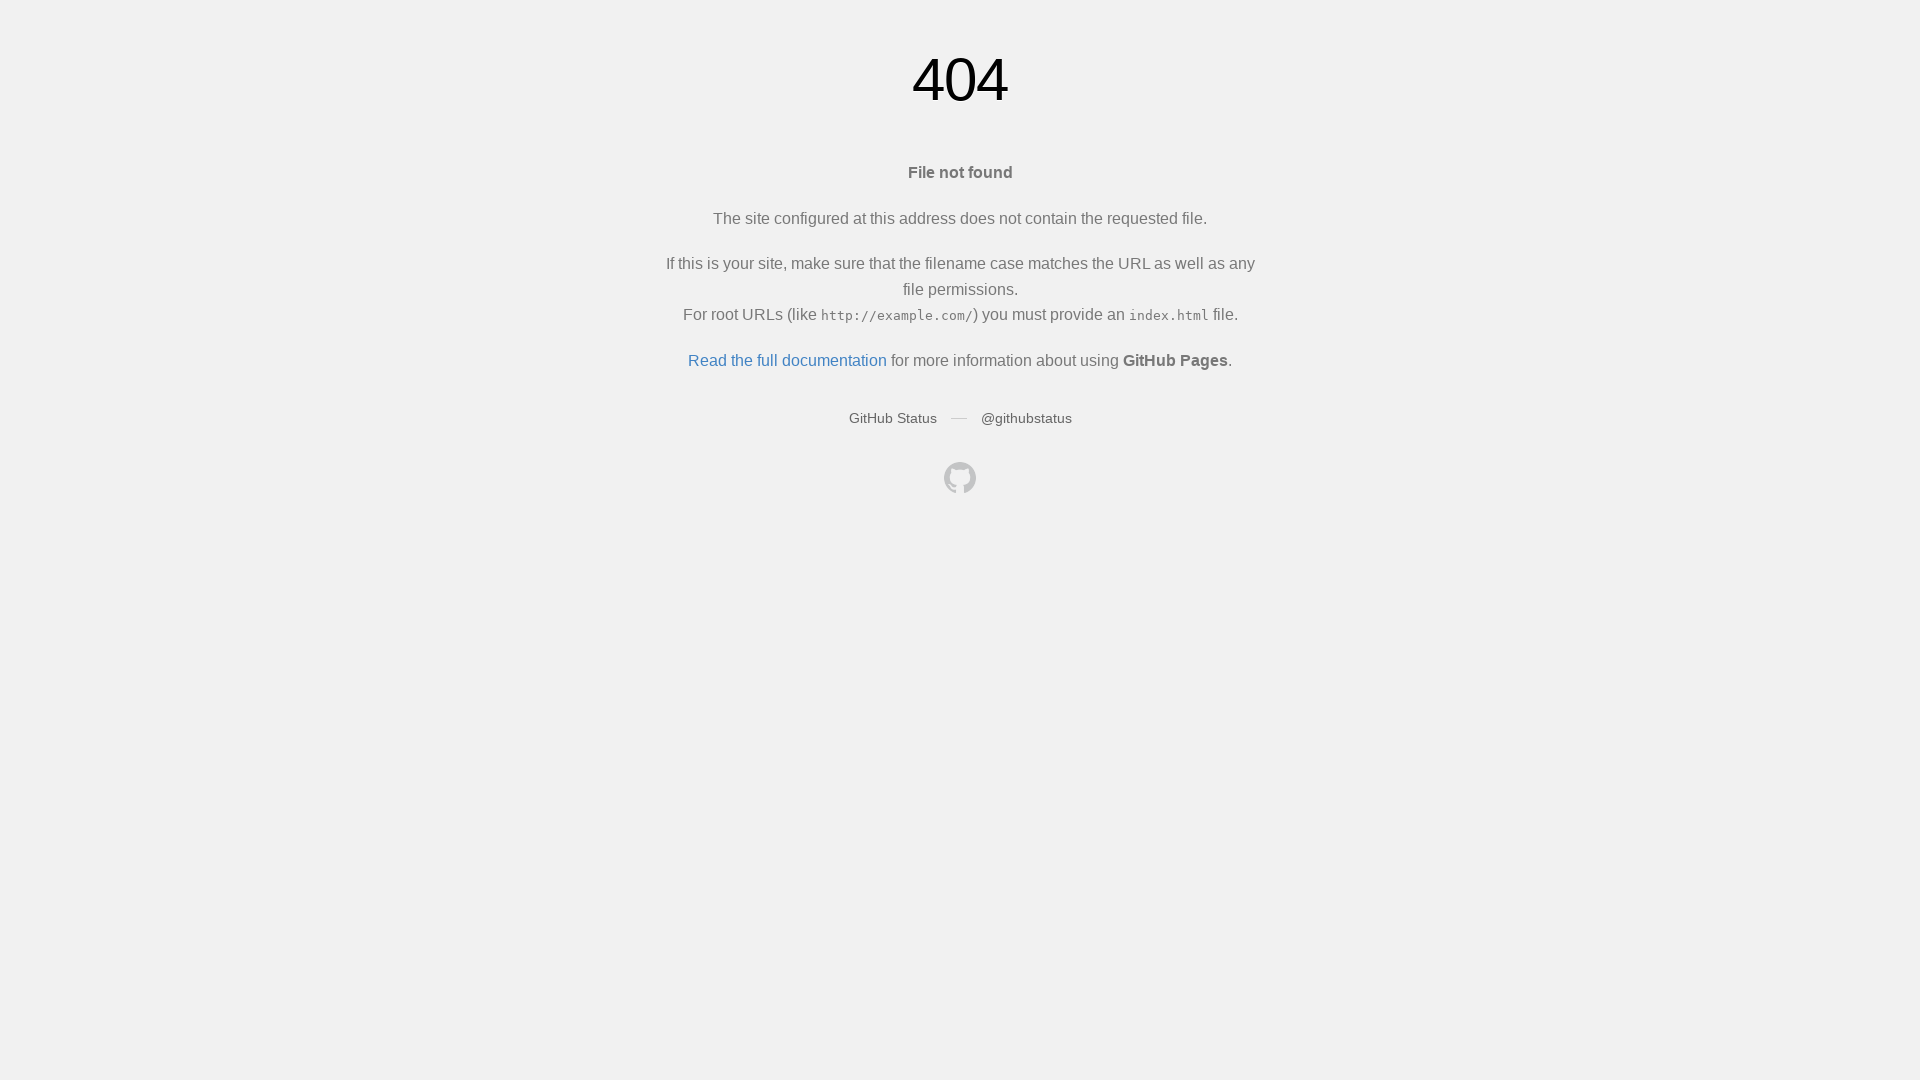

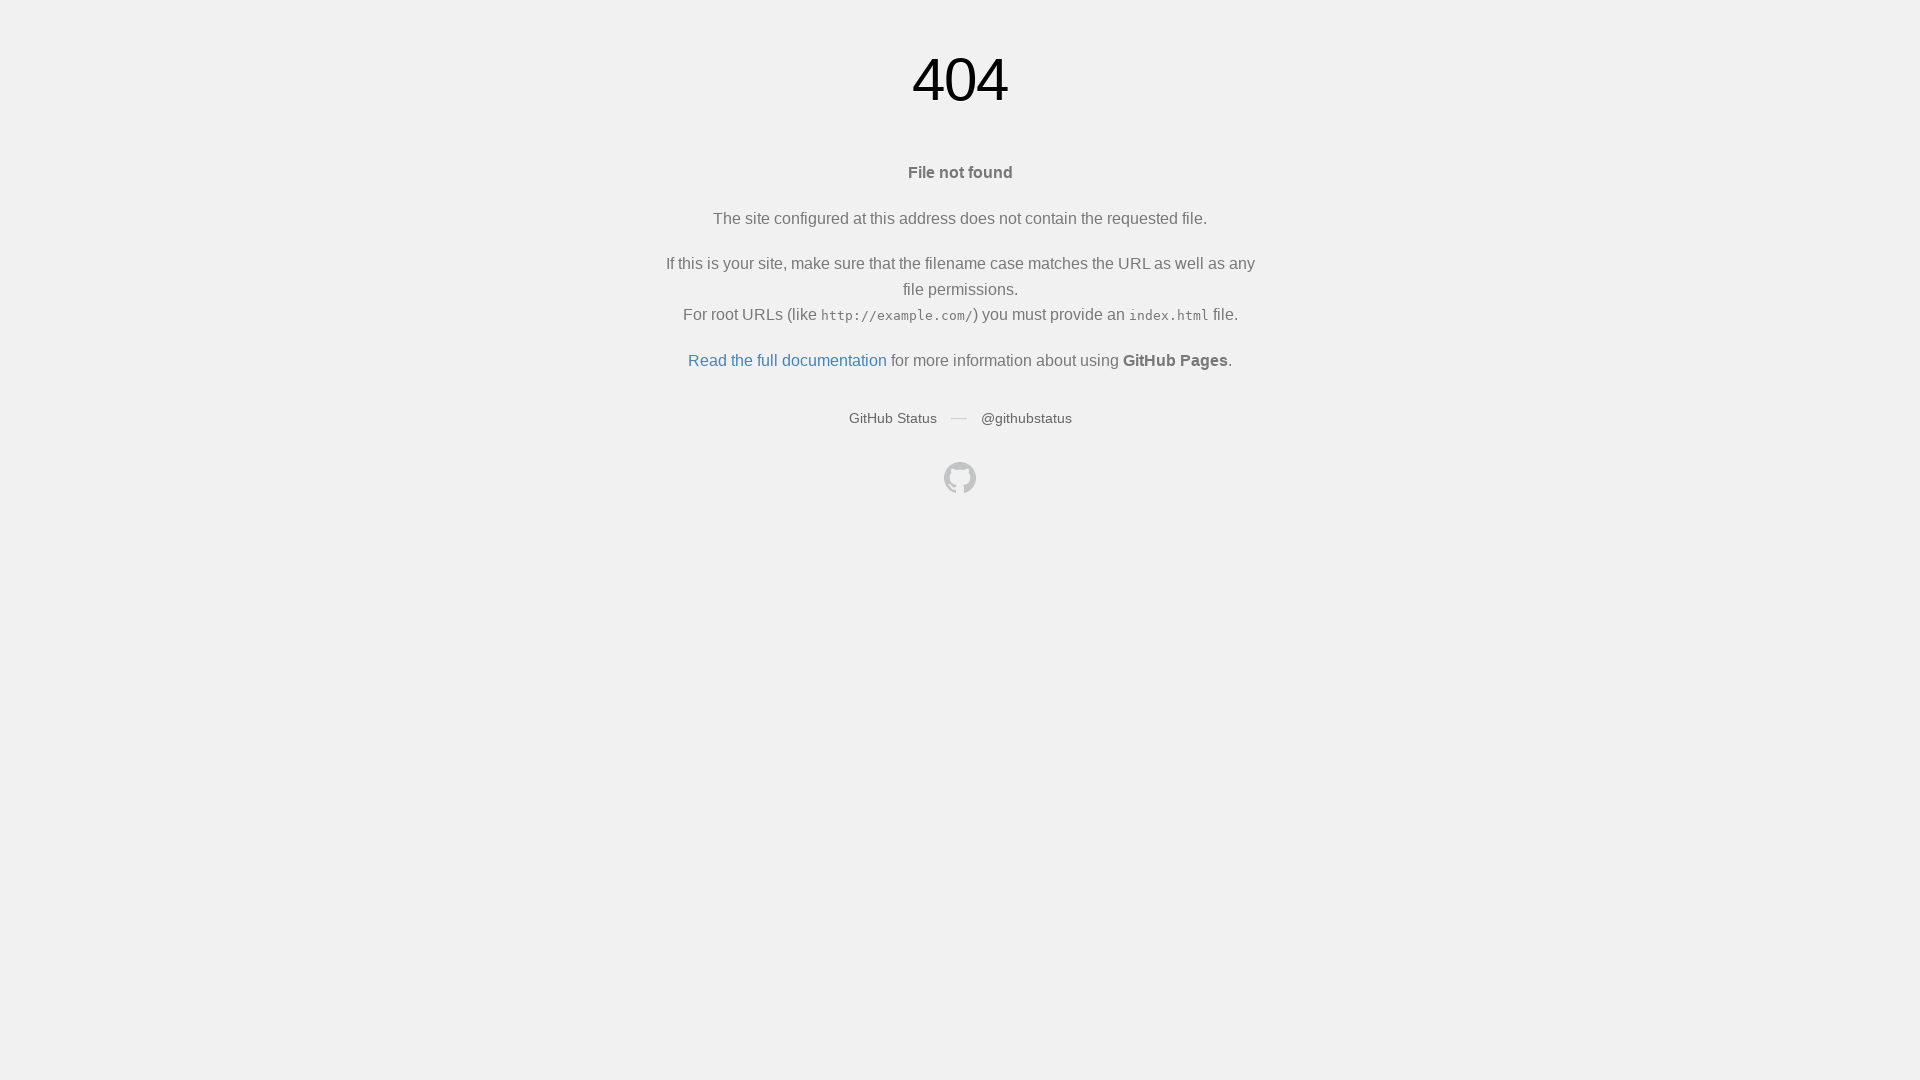